Tests navigation through multiple links on the main page by clicking each link and returning back to the main page

Starting URL: https://the-internet.herokuapp.com/

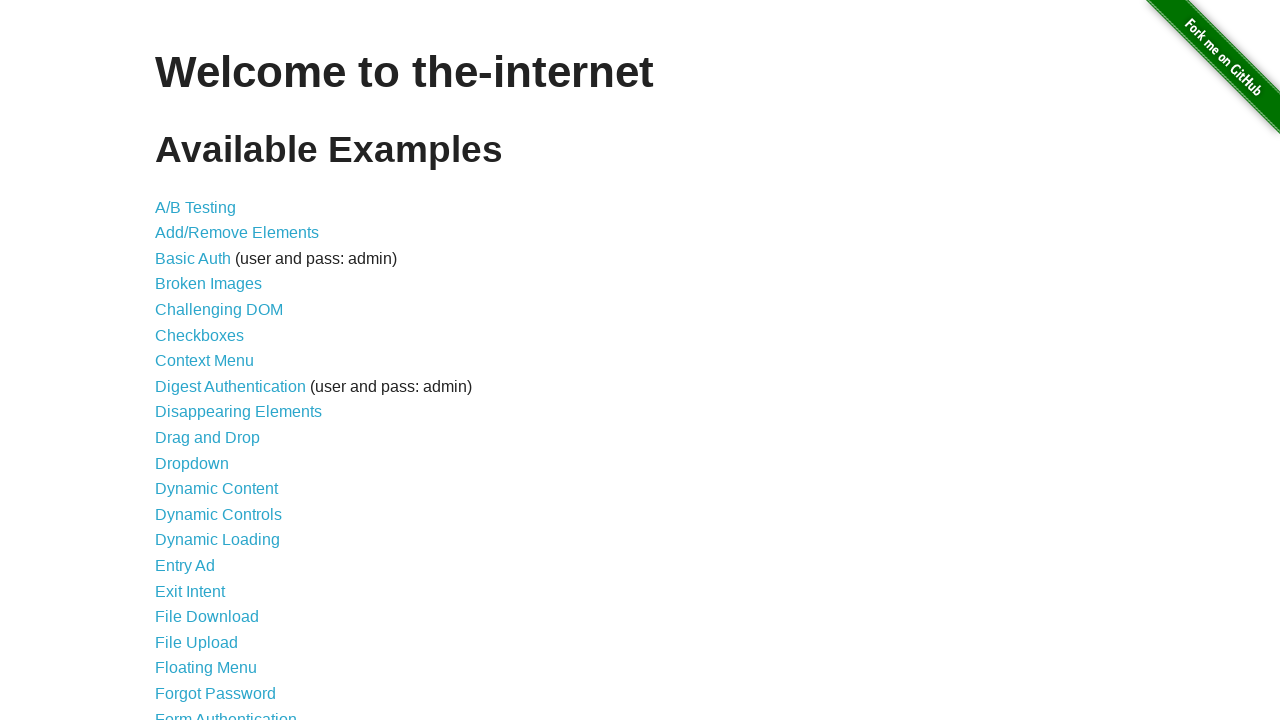

Clicked A/B Testing link at (196, 207) on text=A/B Testing
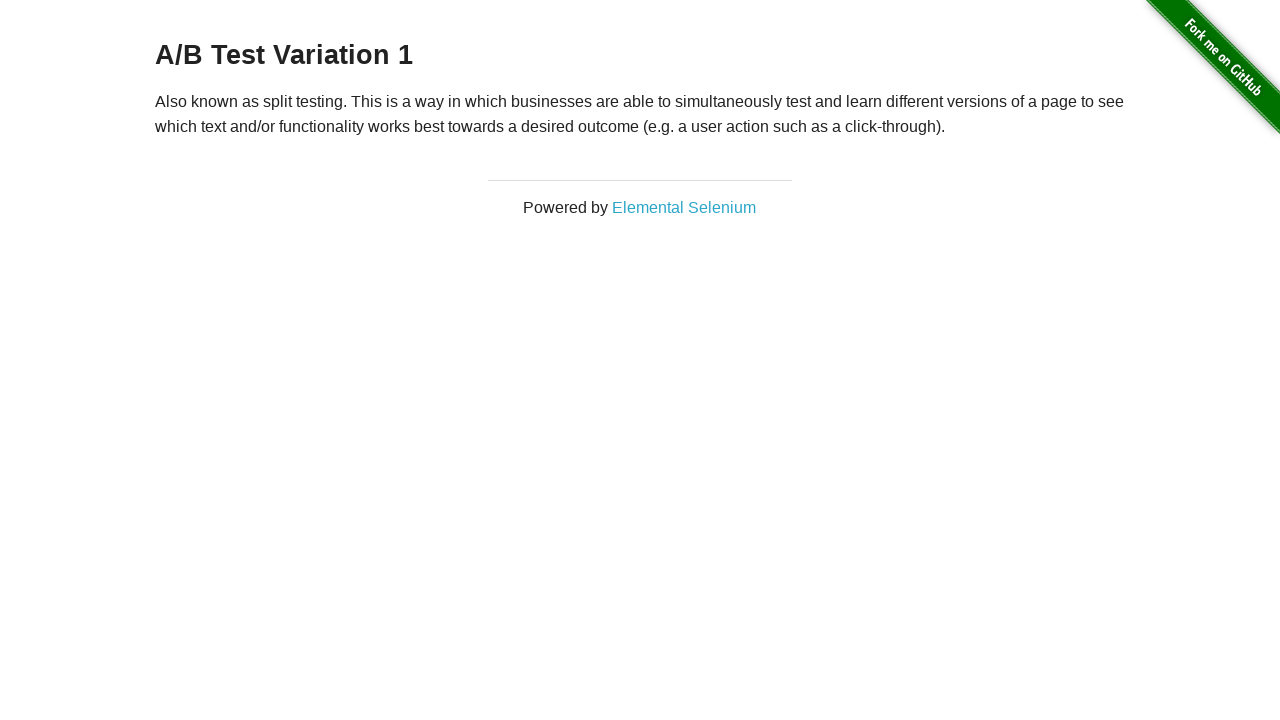

Navigated back to main page from A/B Testing
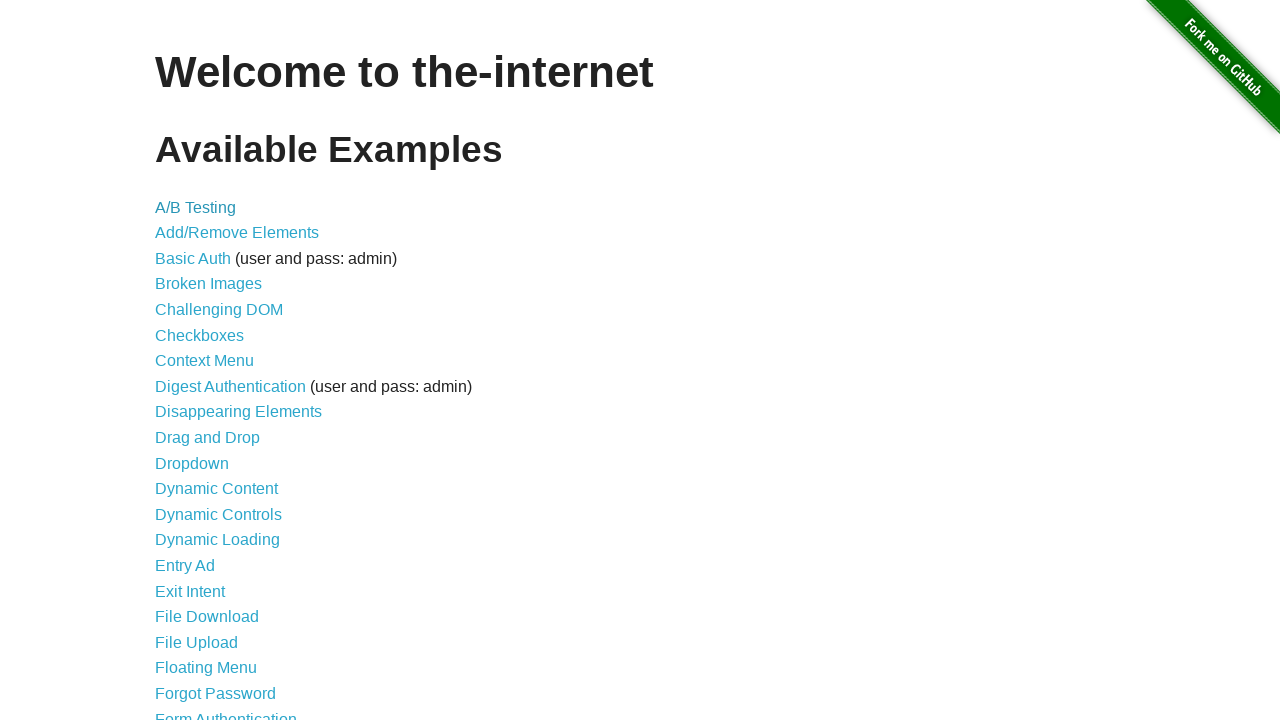

Clicked Add/Remove Elements link at (237, 233) on text=Add/Remove Elements
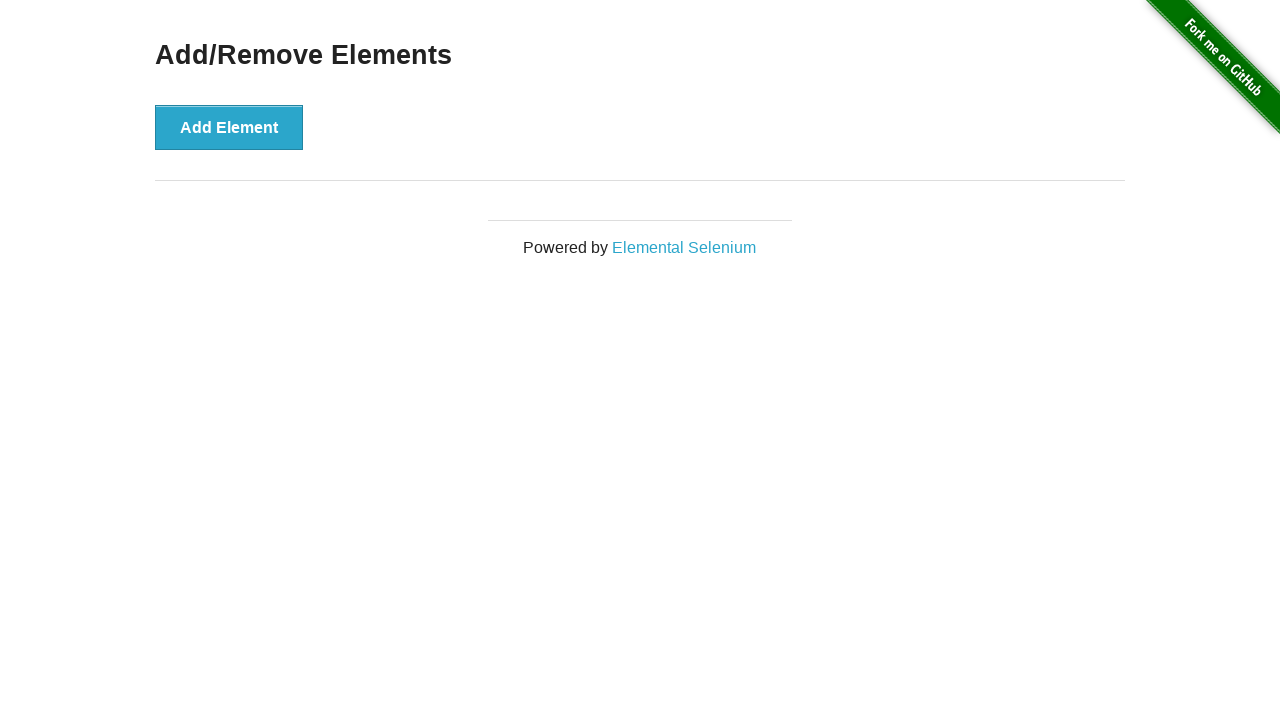

Navigated back to main page from Add/Remove Elements
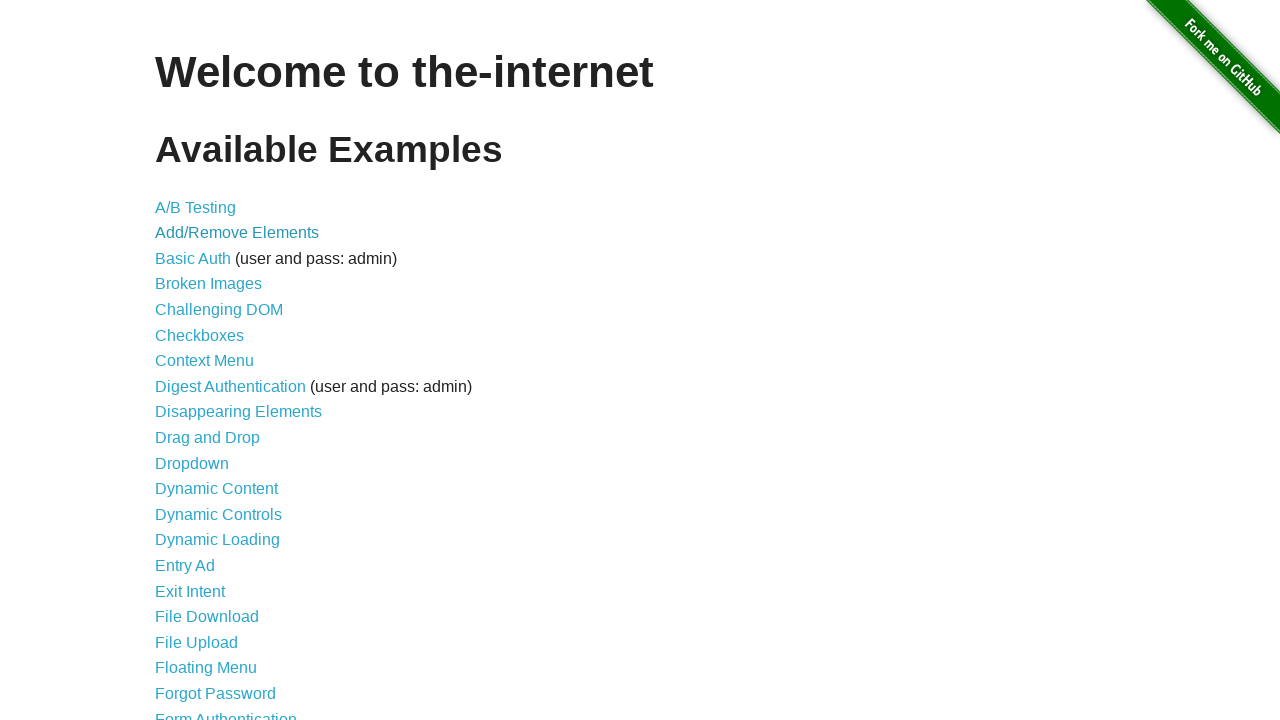

Clicked Basic Auth link at (193, 258) on text=Basic Auth
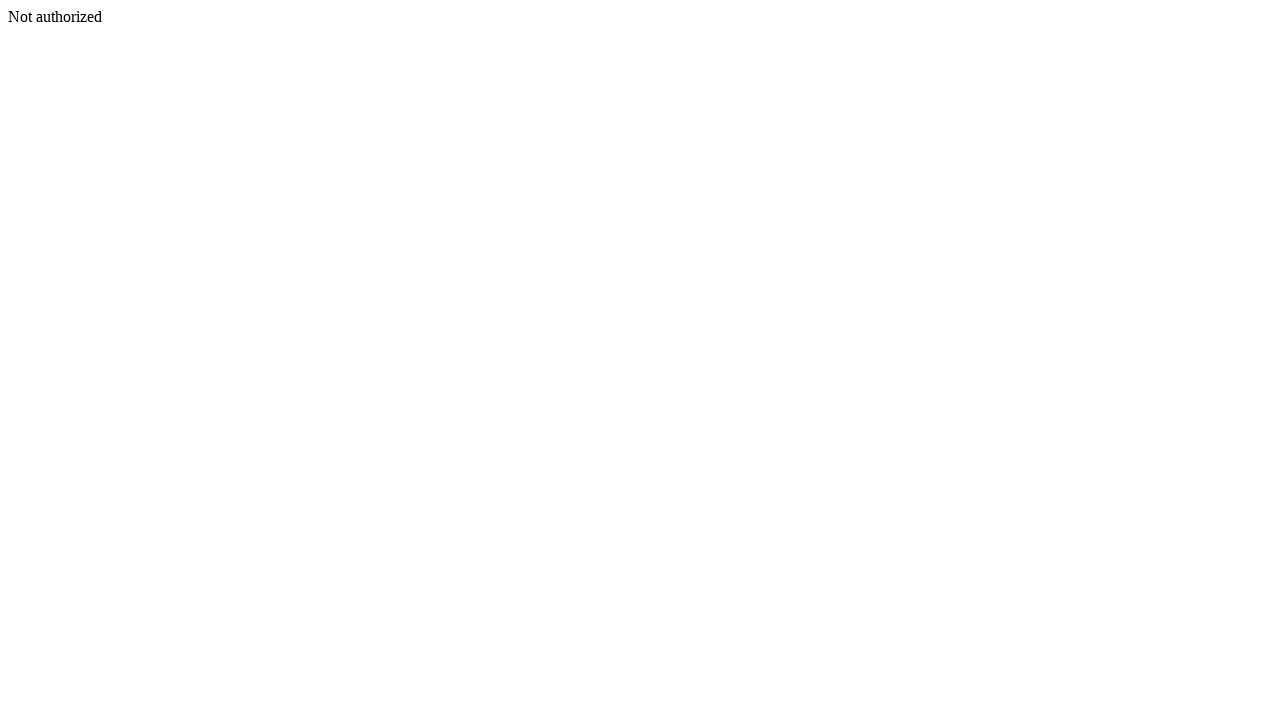

Navigated back to main page from Basic Auth
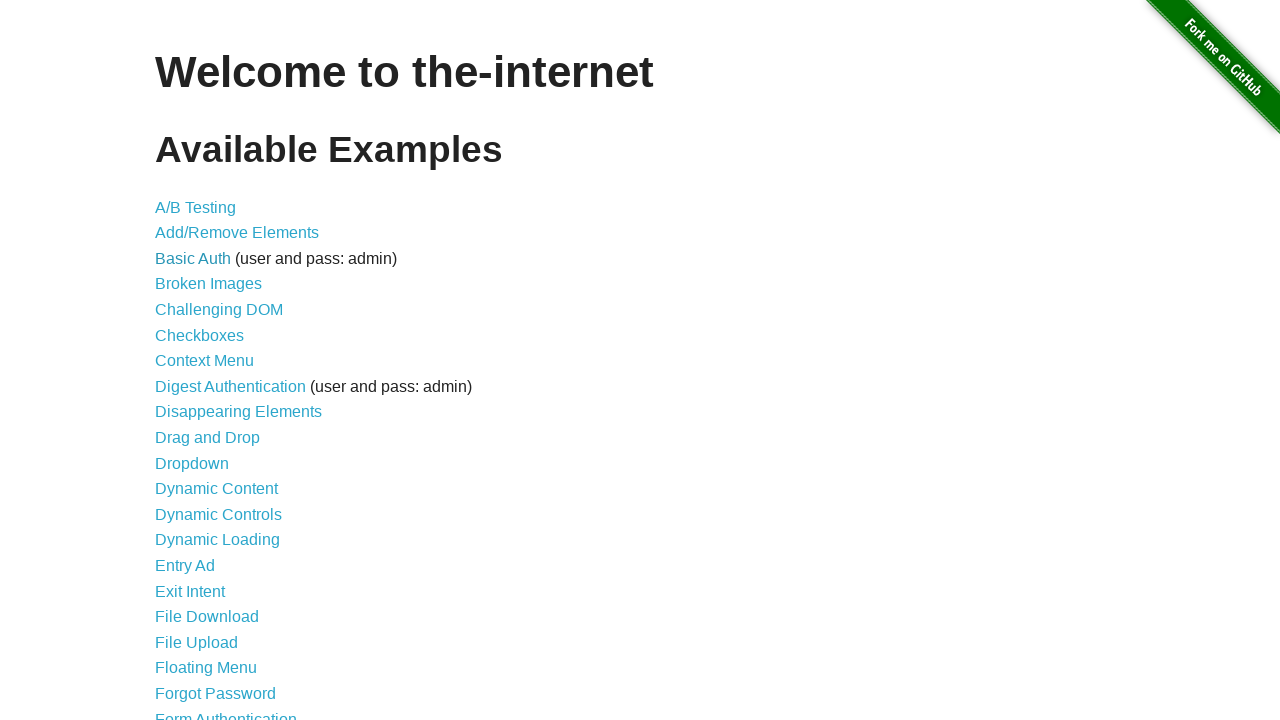

Clicked Broken Images link at (208, 284) on text=Broken Images
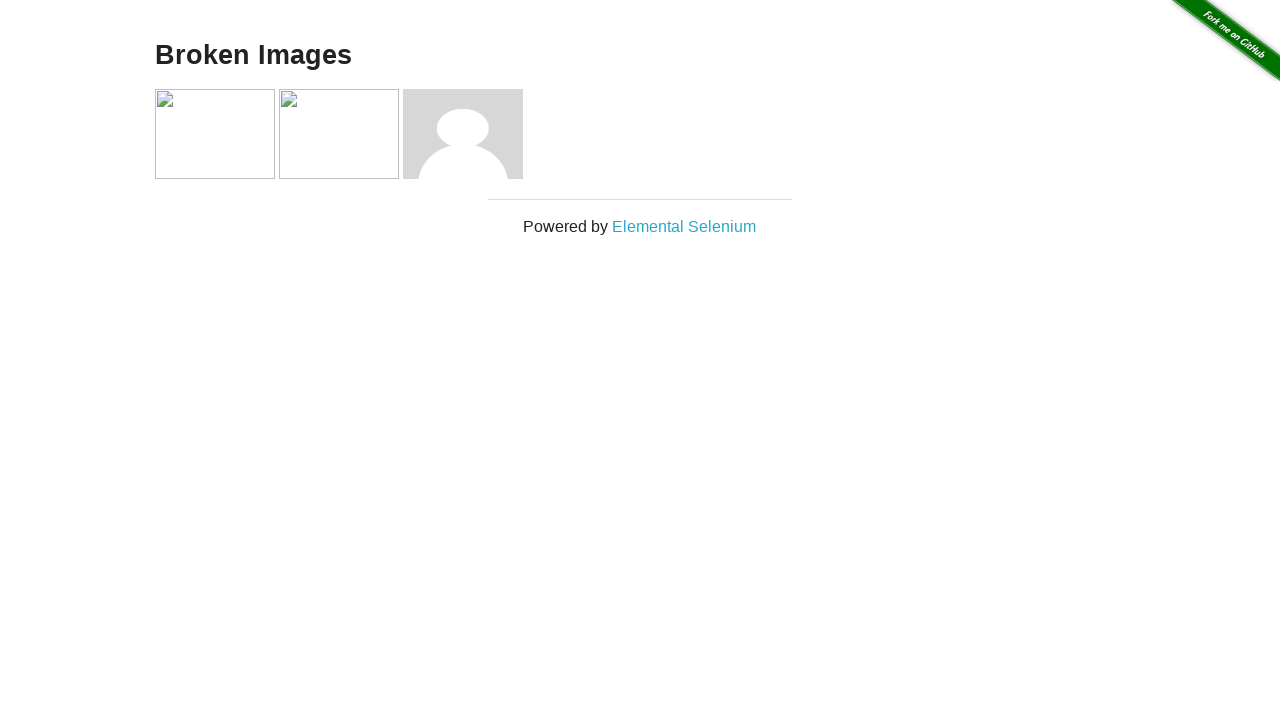

Navigated back to main page from Broken Images
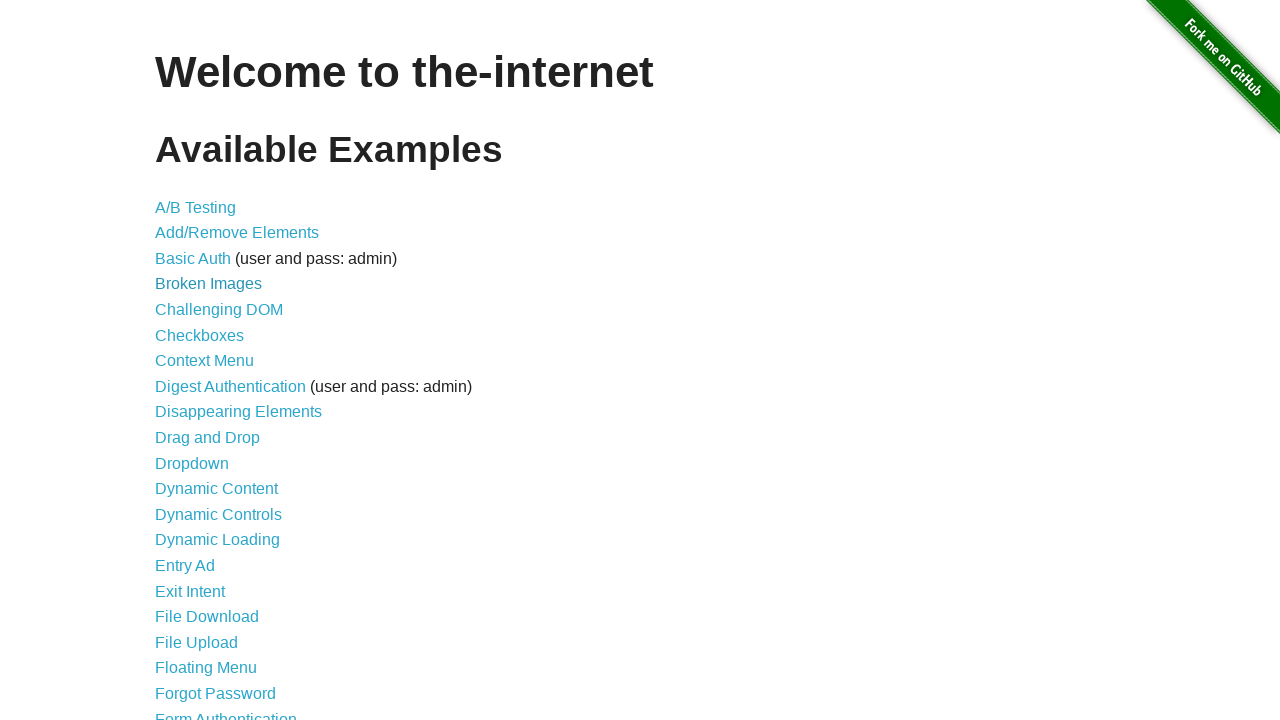

Clicked Challenging DOM link at (219, 310) on text=Challenging DOM
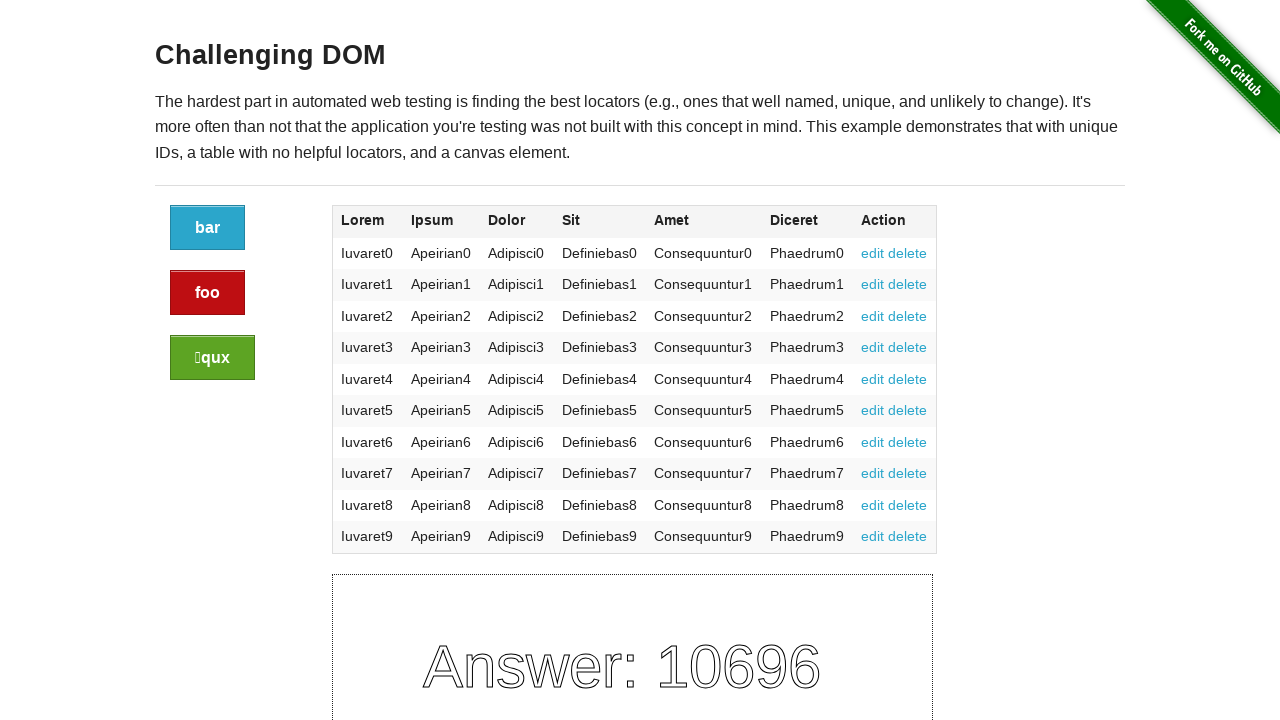

Navigated back to main page from Challenging DOM
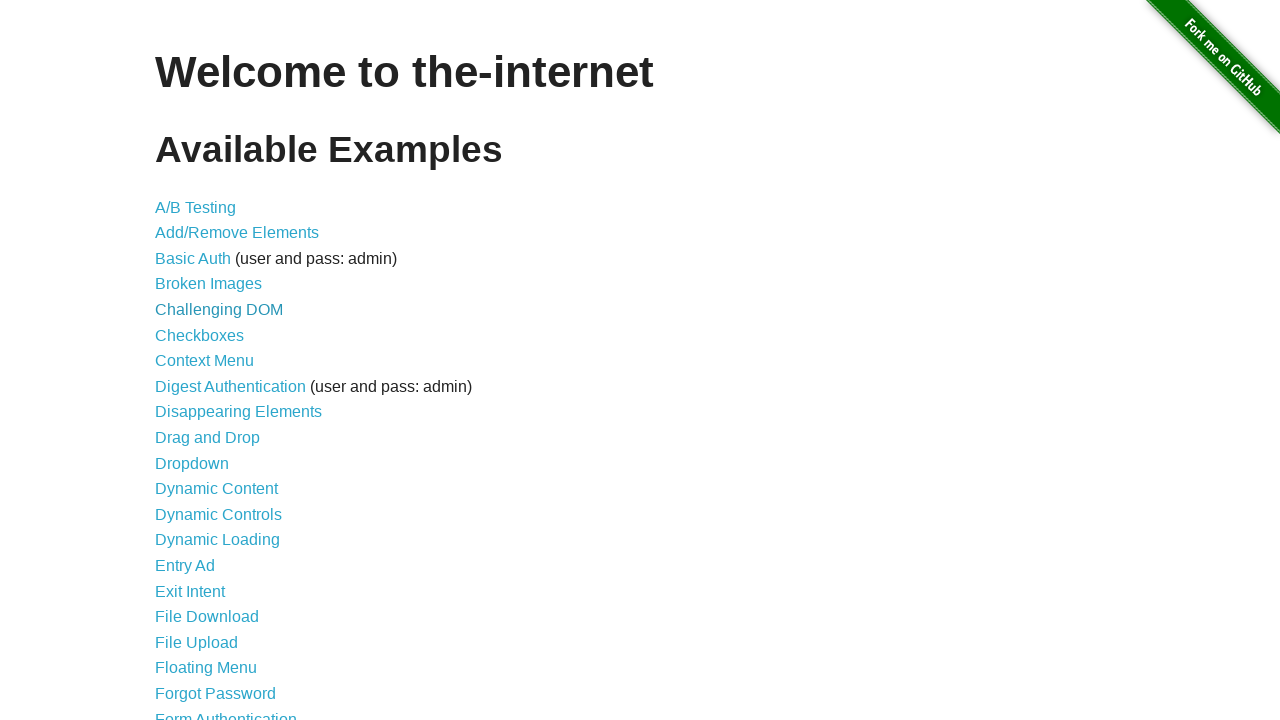

Clicked Checkboxes link at (200, 335) on text=Checkboxes
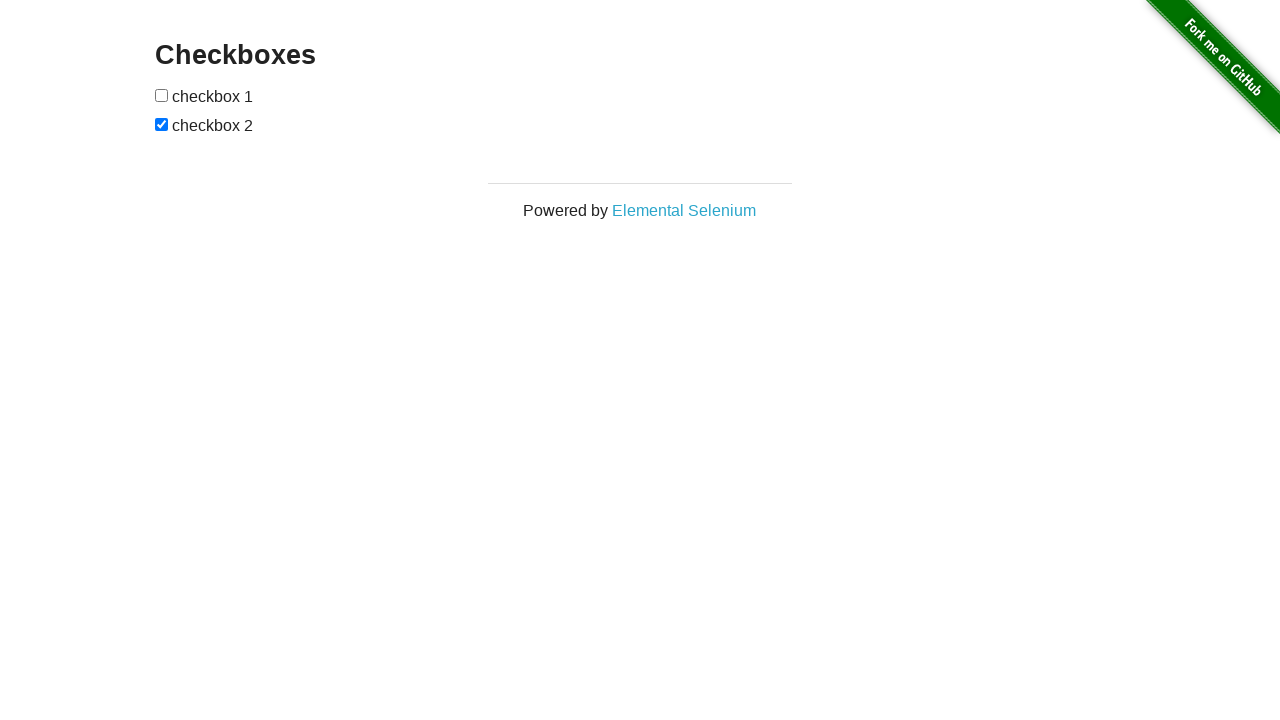

Navigated back to main page from Checkboxes
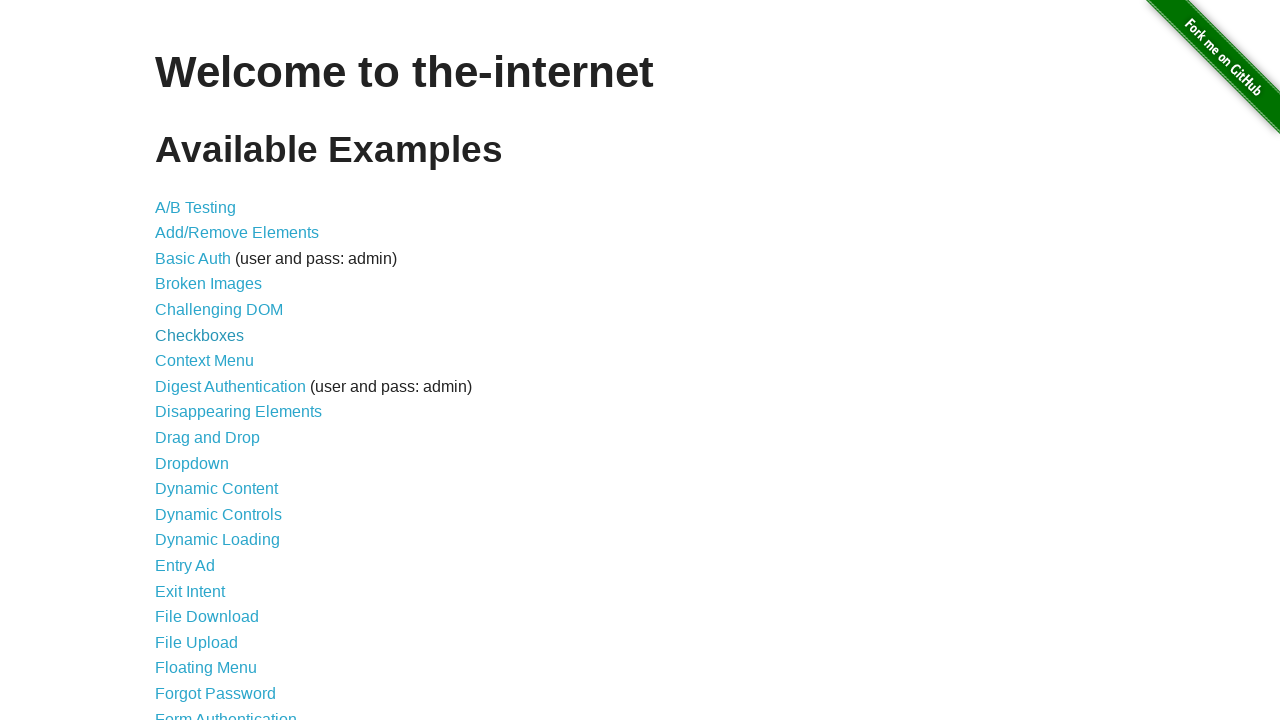

Clicked Context Menu link at (204, 361) on text=Context Menu
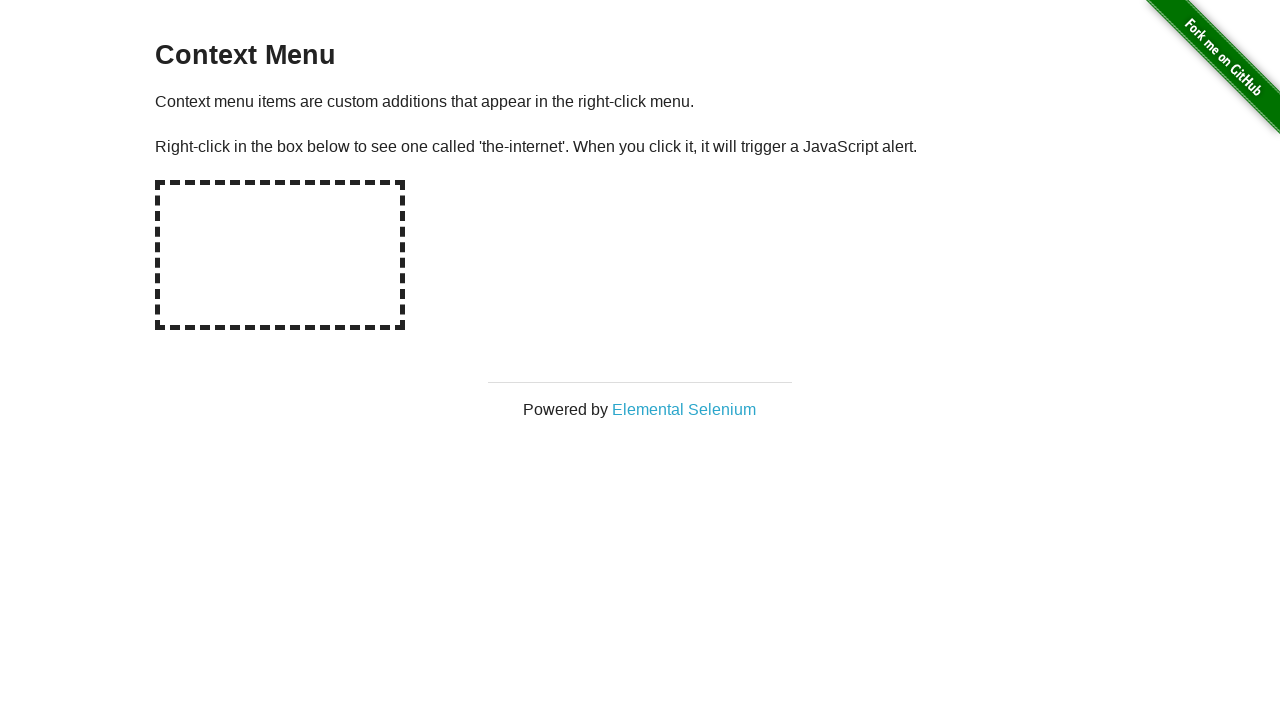

Navigated back to main page from Context Menu
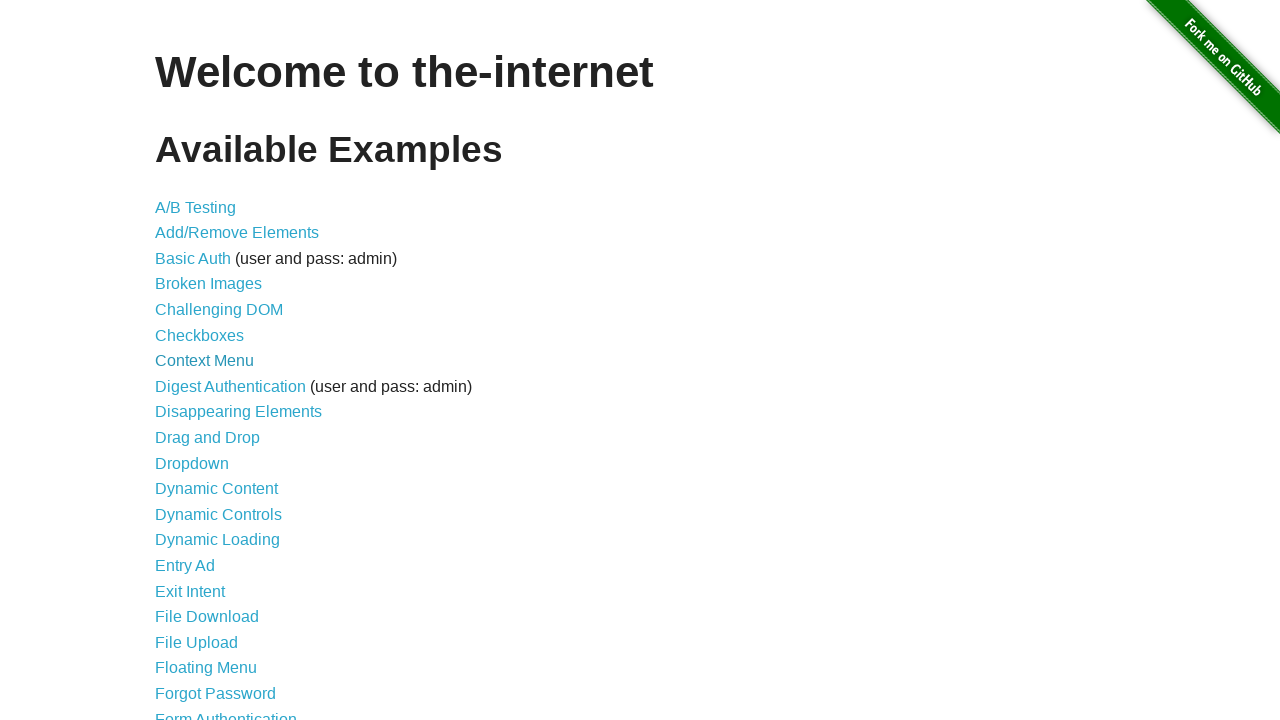

Clicked Digest Authentication link at (230, 386) on text=Digest Authentication
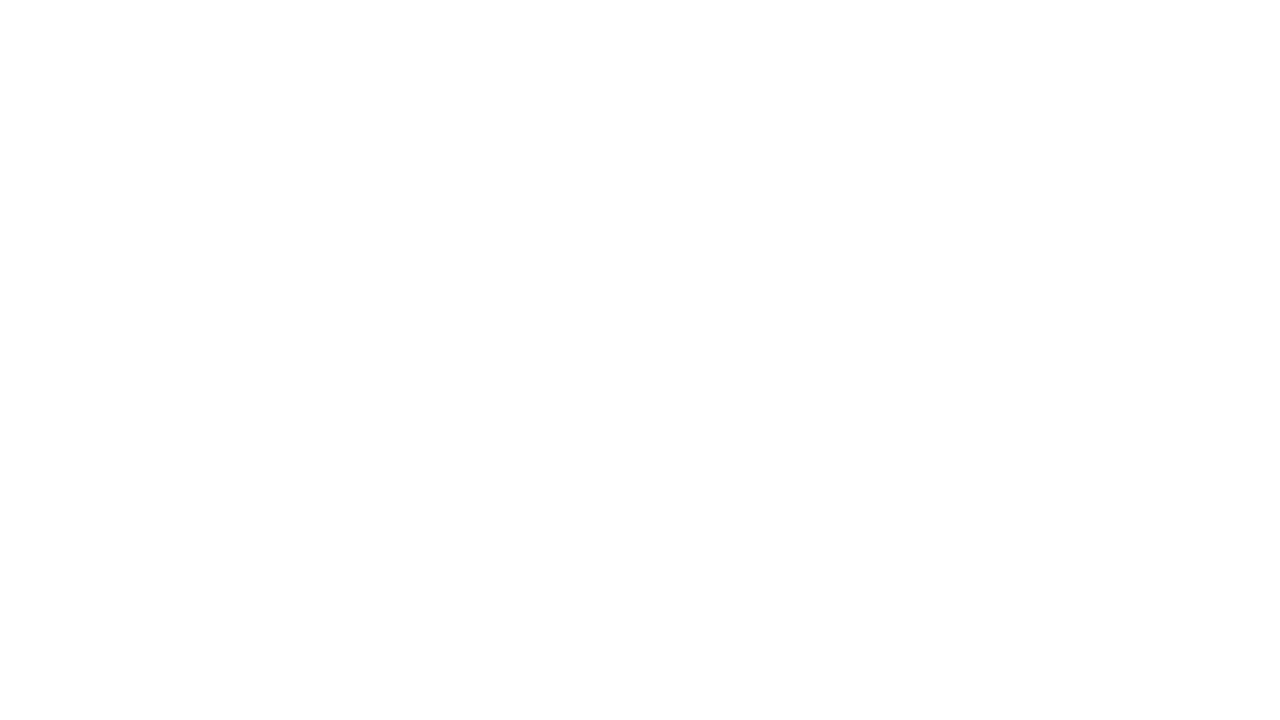

Navigated back to main page from Digest Authentication
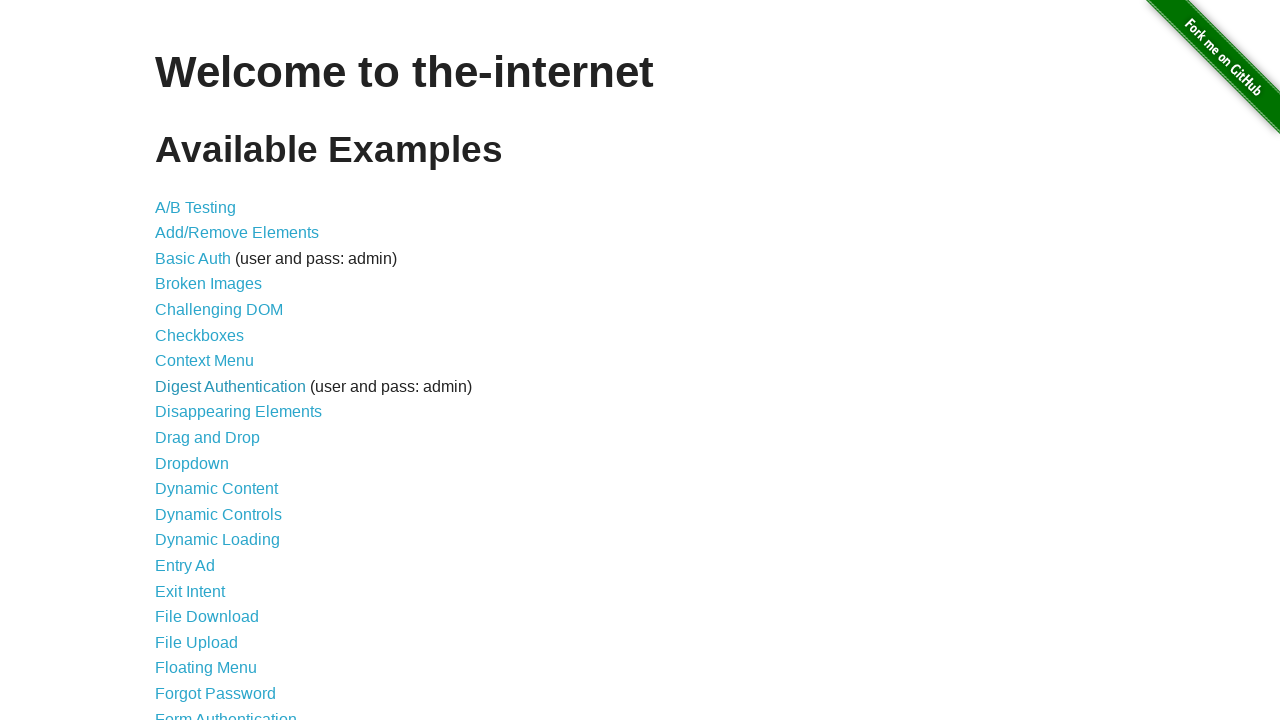

Clicked Disappearing Elements link at (238, 412) on text=Disappearing Elements
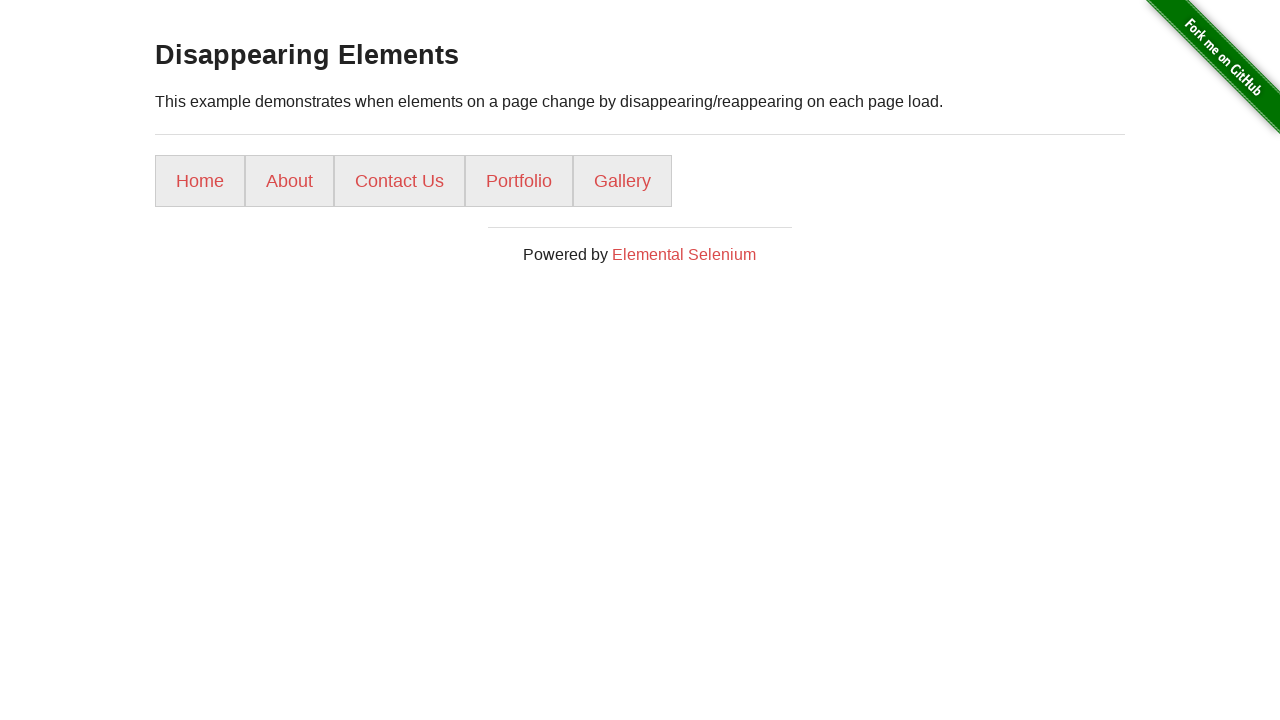

Navigated back to main page from Disappearing Elements
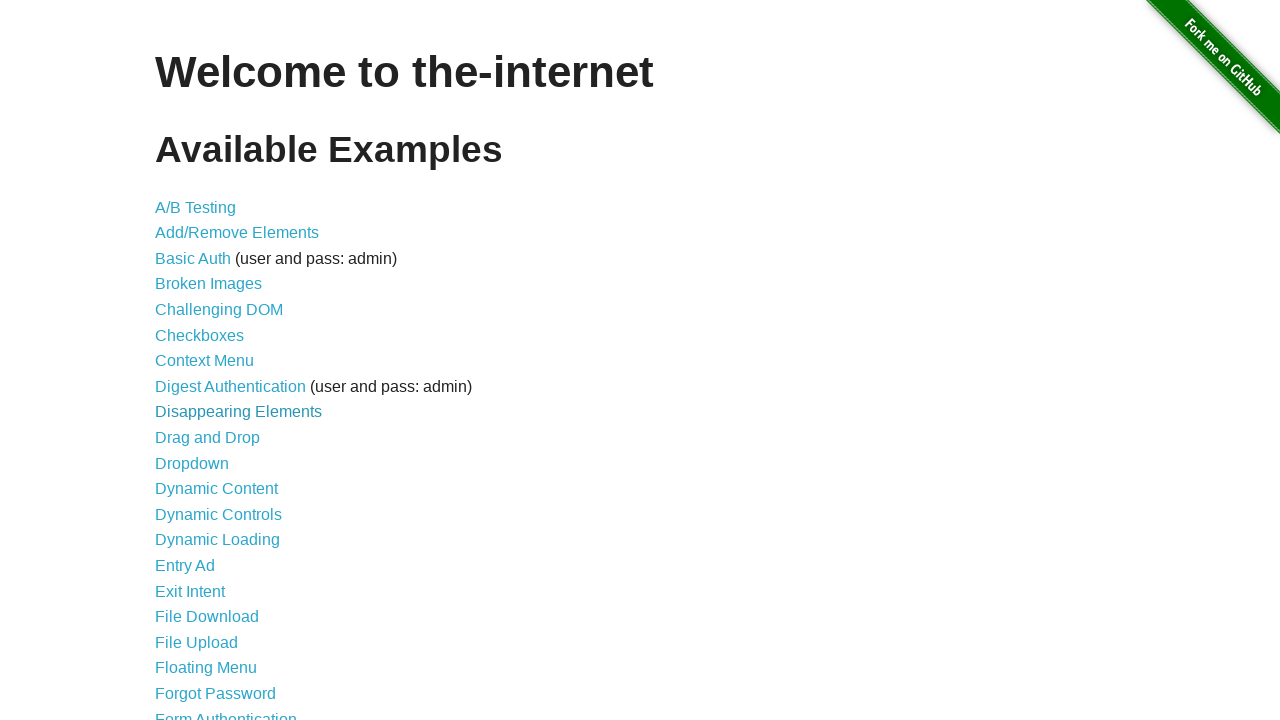

Clicked Drag and Drop link at (208, 438) on text=Drag and Drop
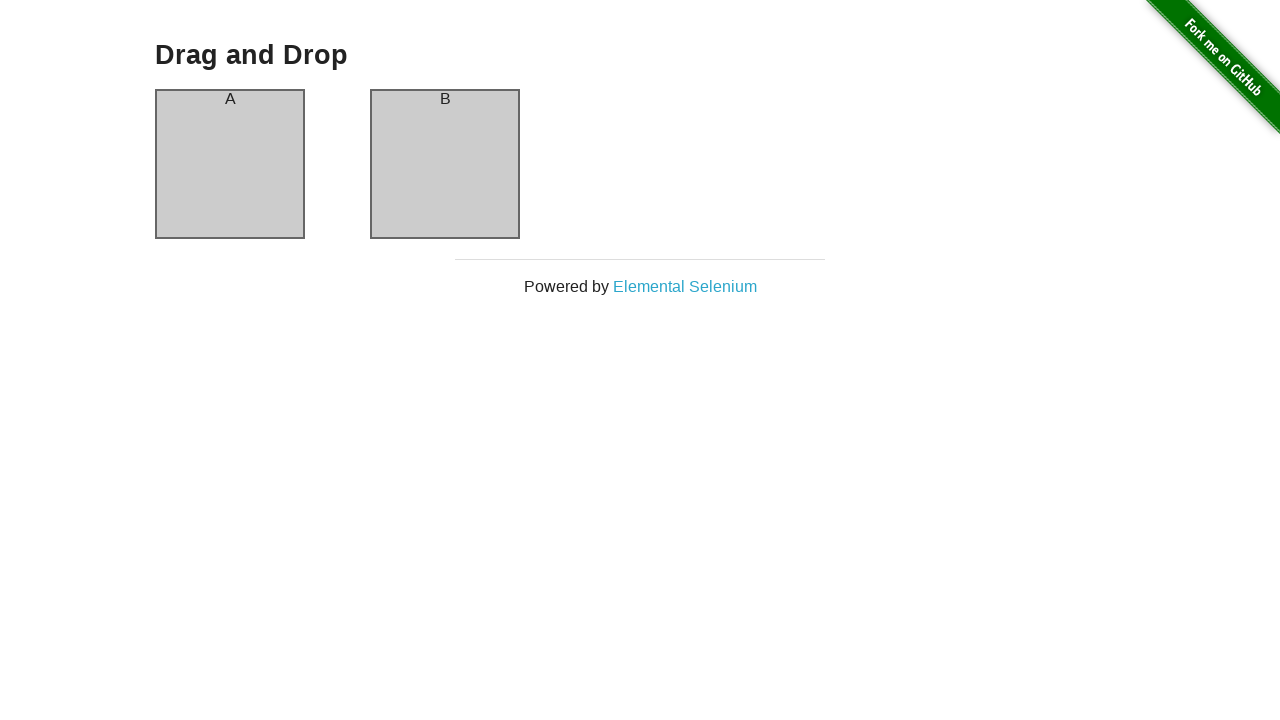

Navigated back to main page from Drag and Drop
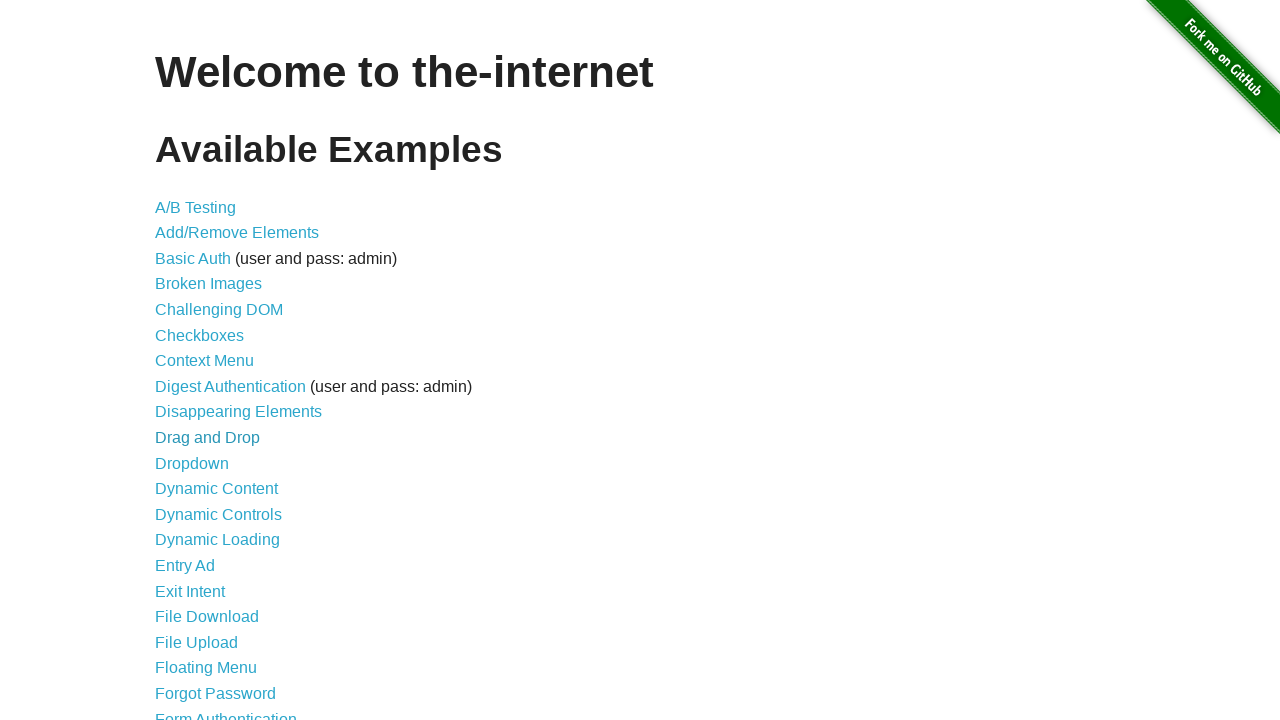

Clicked Dropdown link at (192, 463) on text=Dropdown
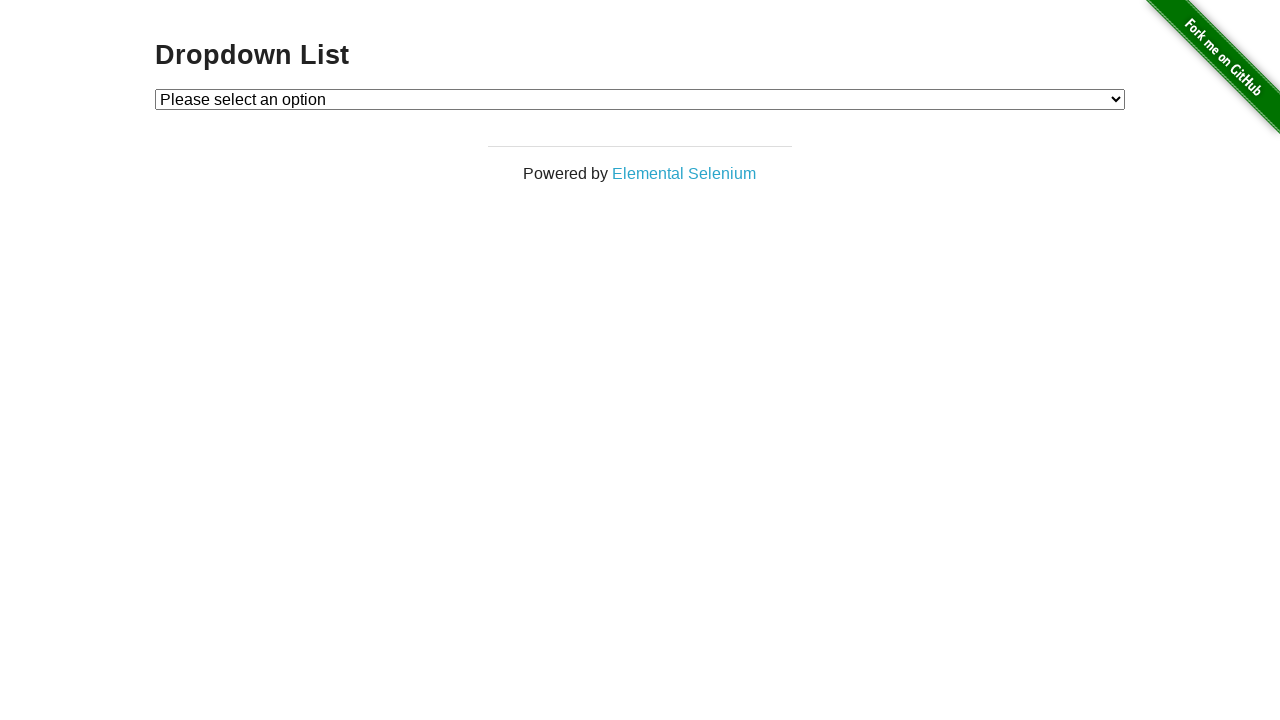

Navigated back to main page from Dropdown
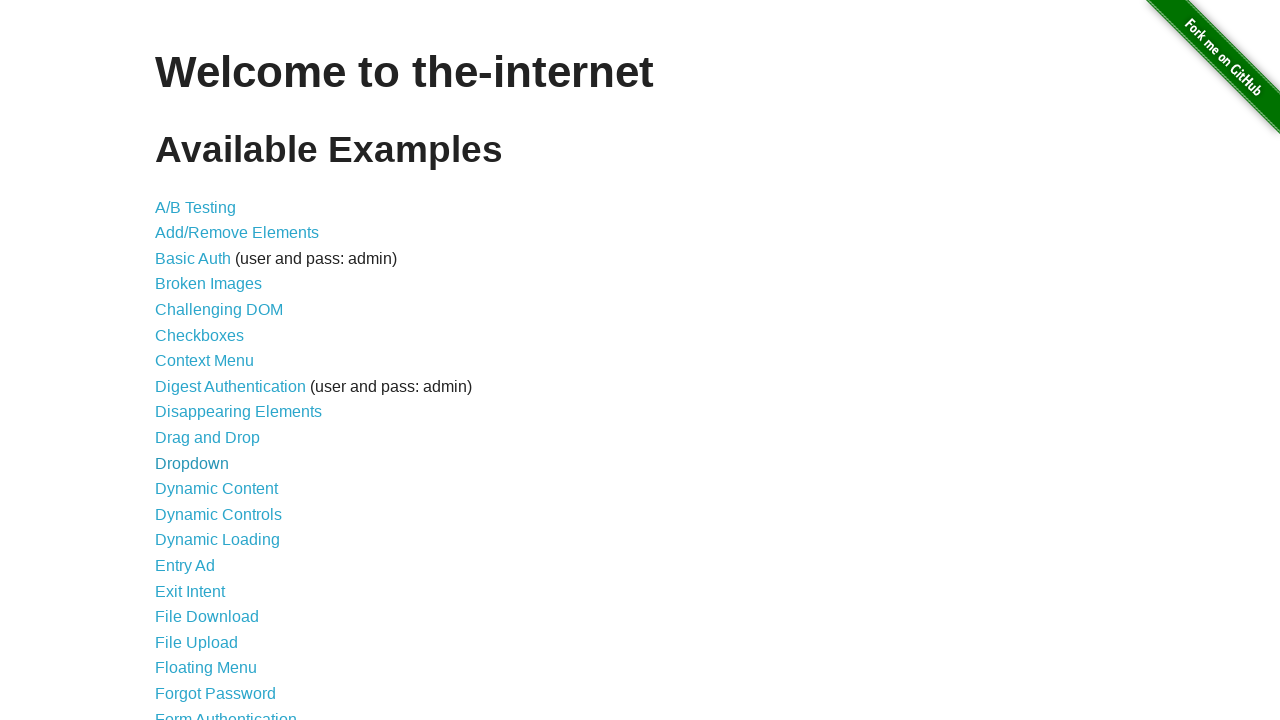

Clicked Dynamic Controls link at (218, 514) on text=Dynamic Controls
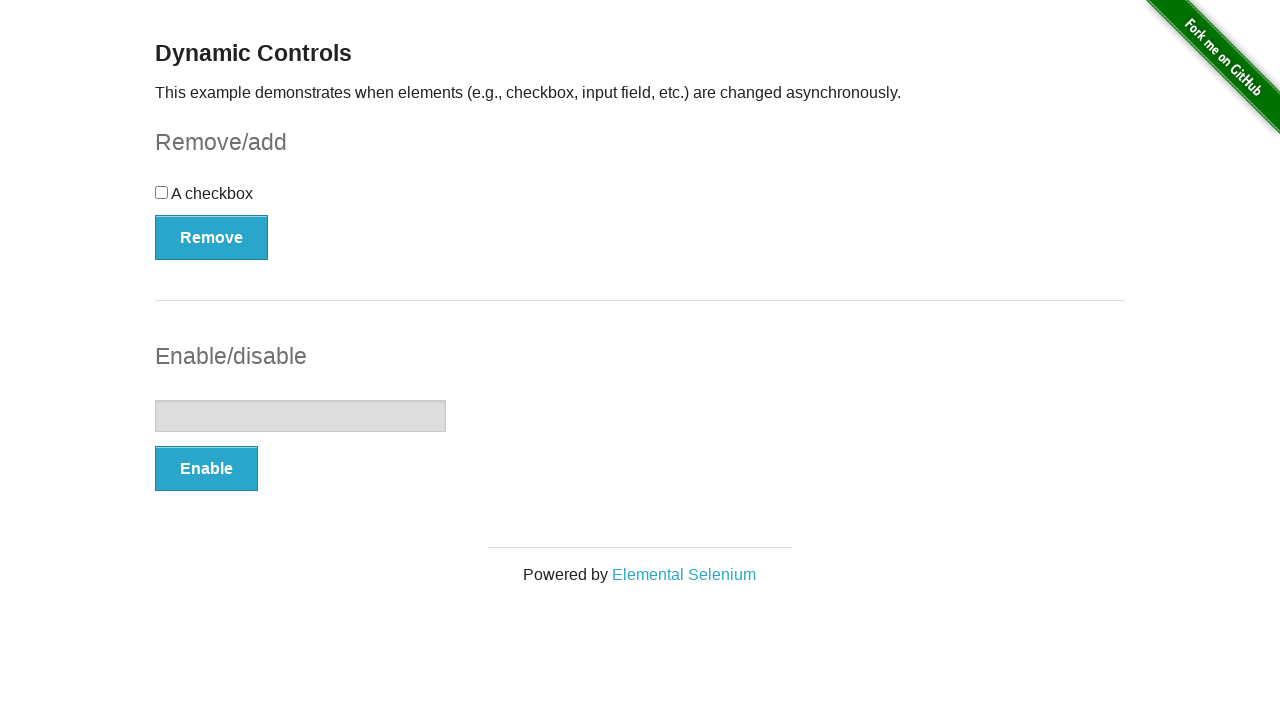

Navigated back to main page from Dynamic Controls
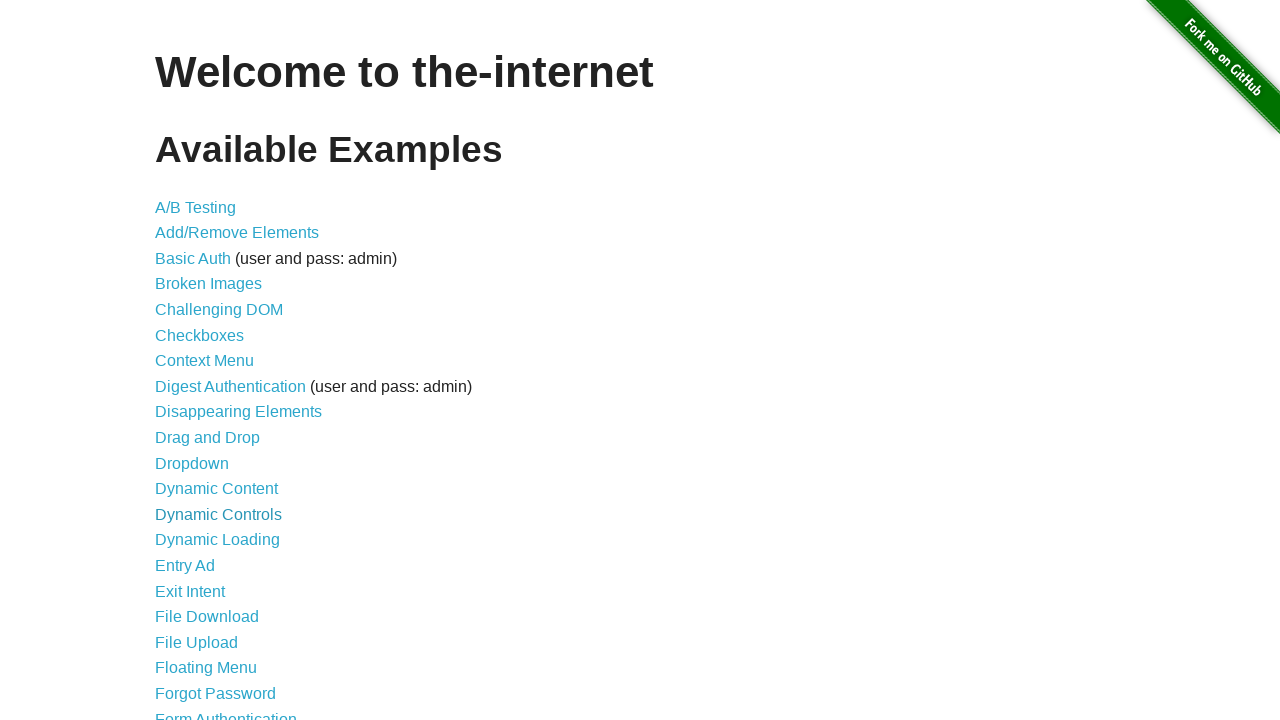

Clicked Dynamic Loading link at (218, 540) on text=Dynamic Loading
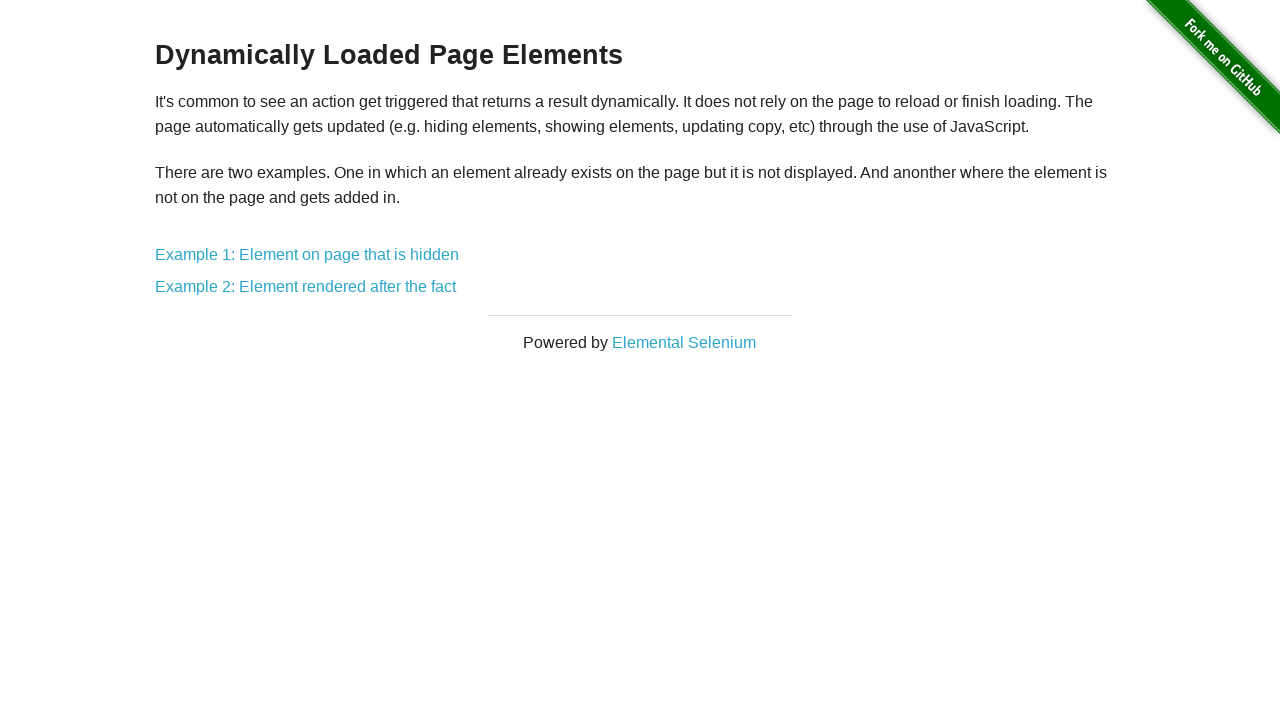

Navigated back to main page from Dynamic Loading
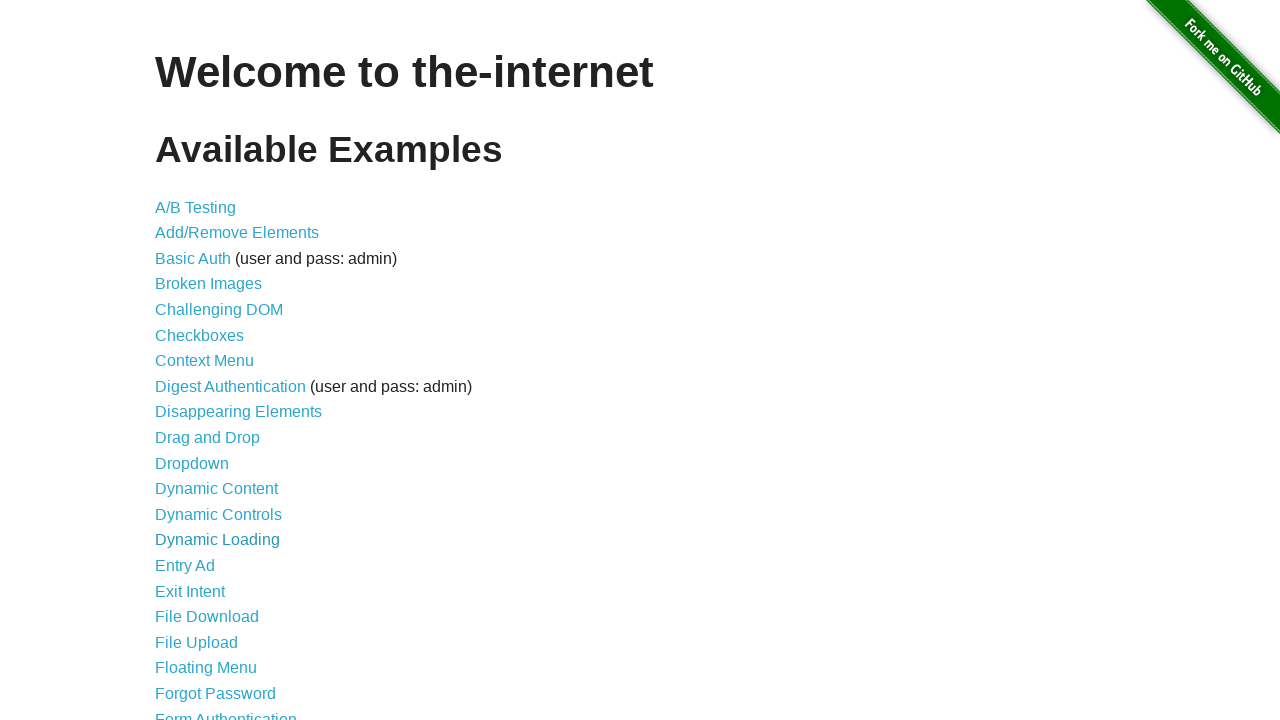

Clicked Entry Ad link at (185, 566) on text=Entry Ad
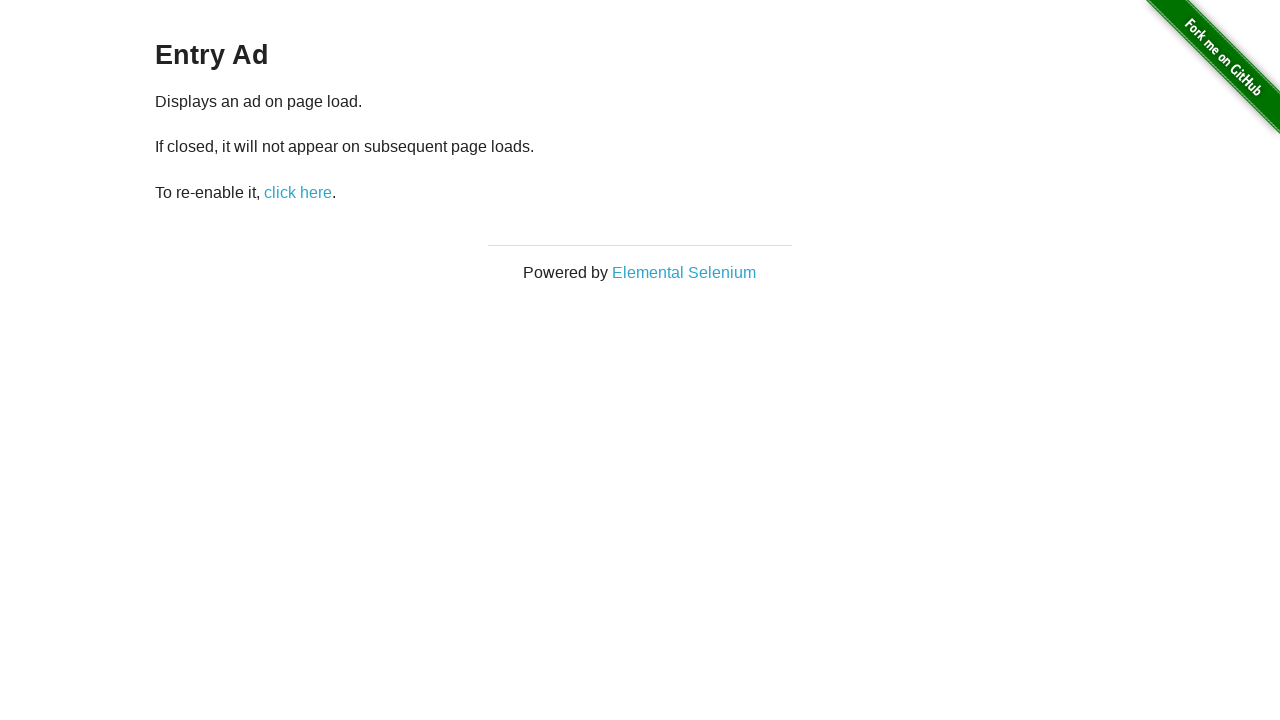

Navigated back to main page from Entry Ad
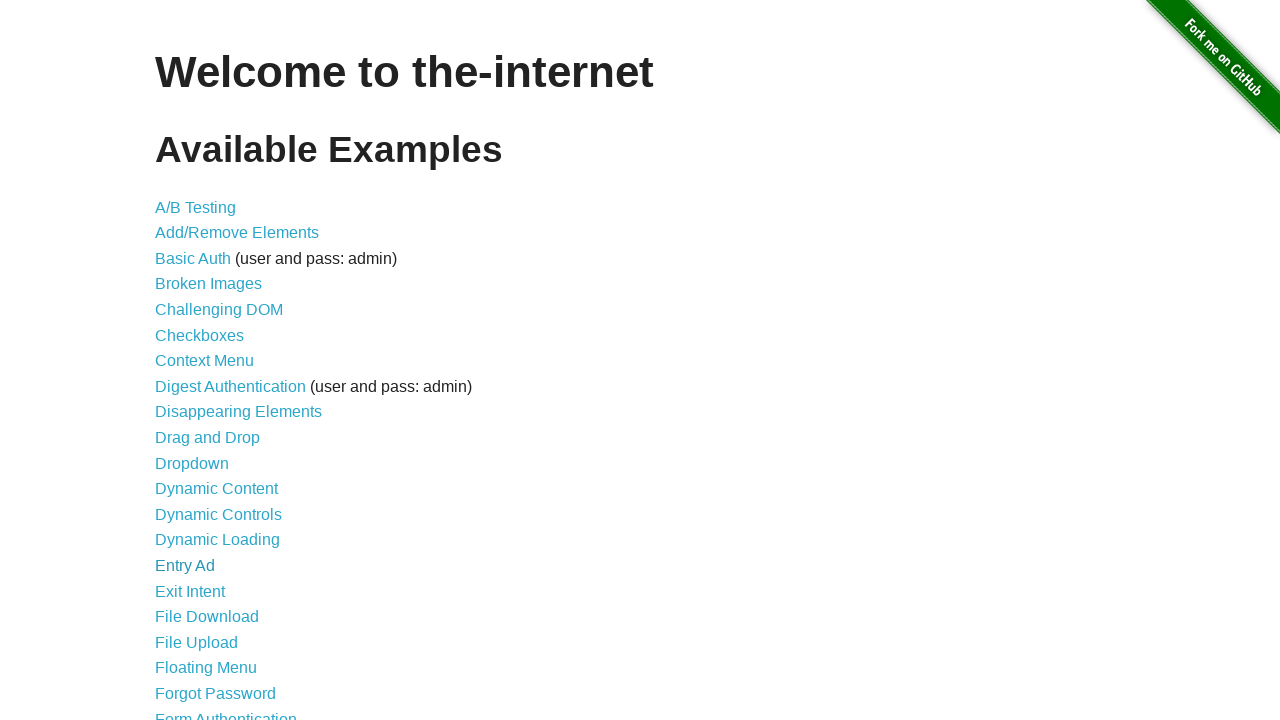

Clicked File Download link at (207, 617) on text=File Download
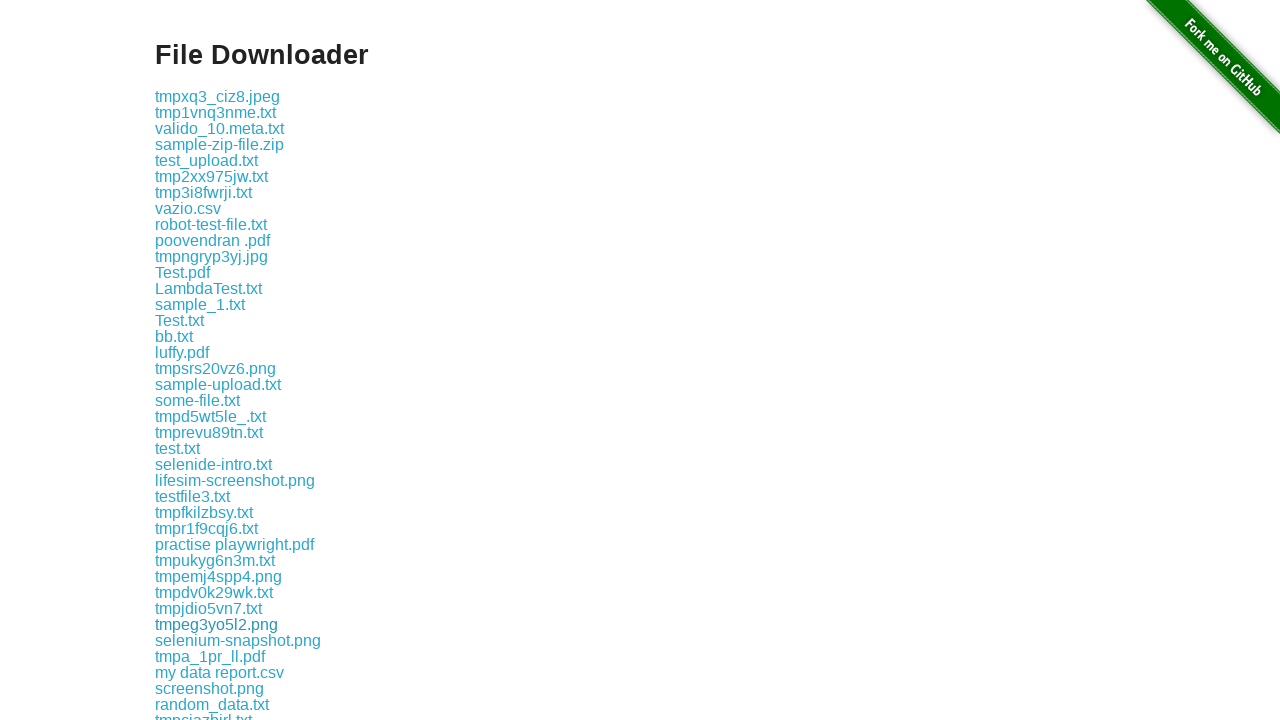

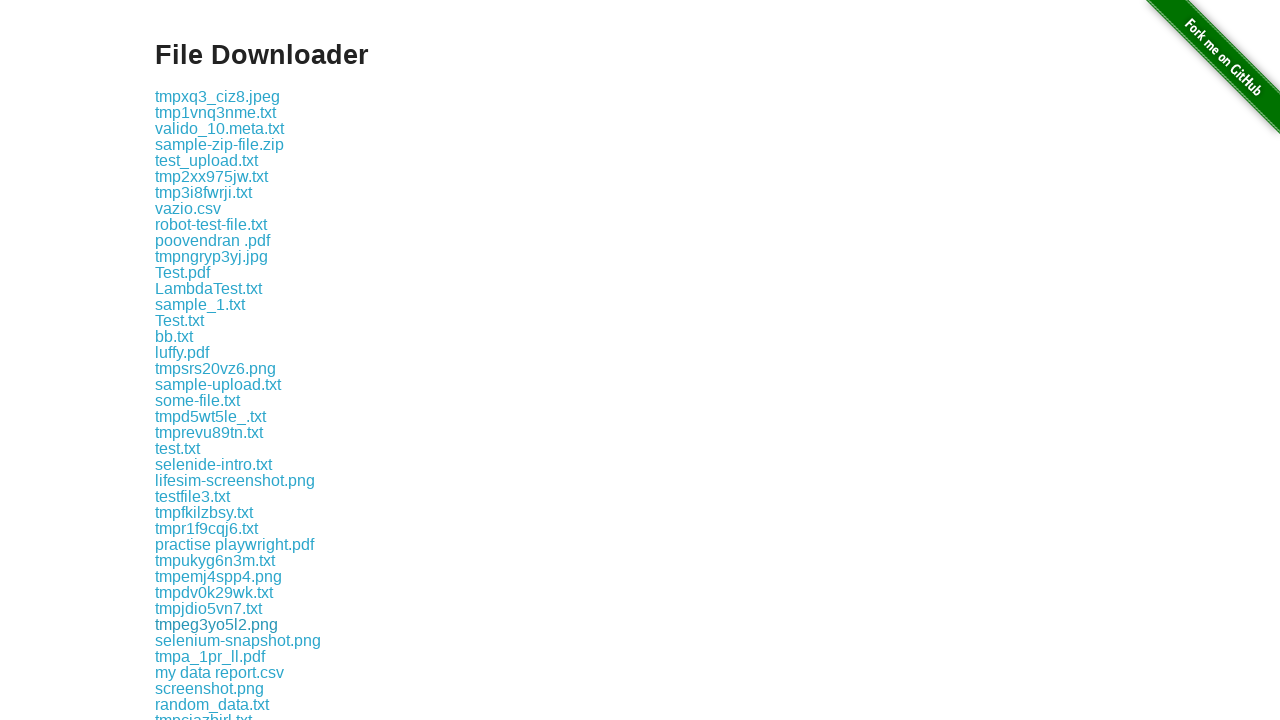